Navigates to the test automation website and verifies that the page loads correctly by checking the current URL

Starting URL: https://testotomasyonu.com/

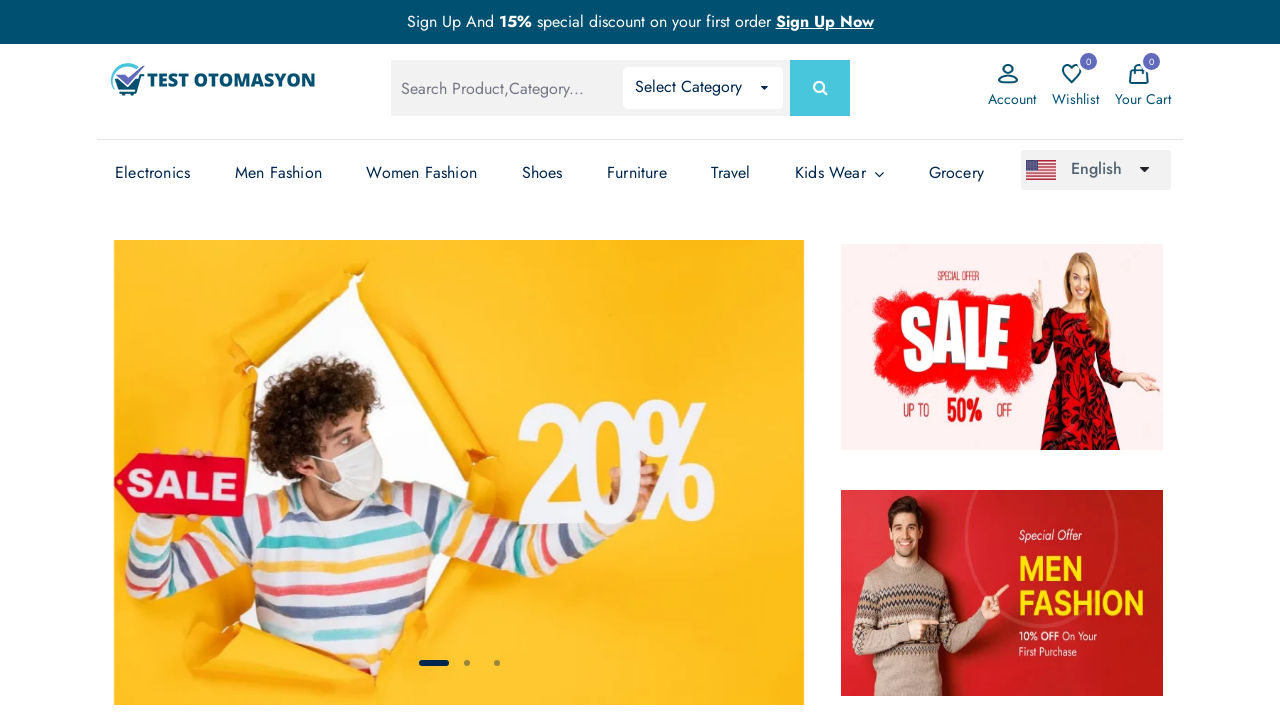

Retrieved current page URL
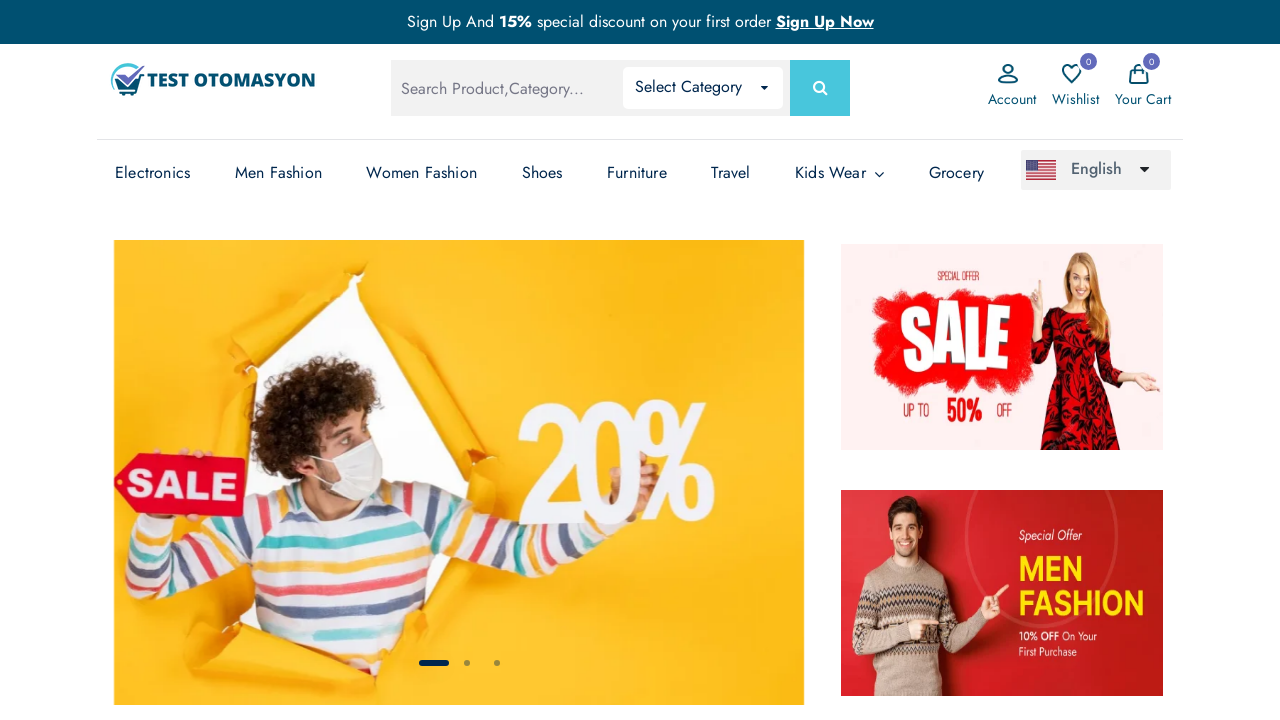

Set expected URL for verification
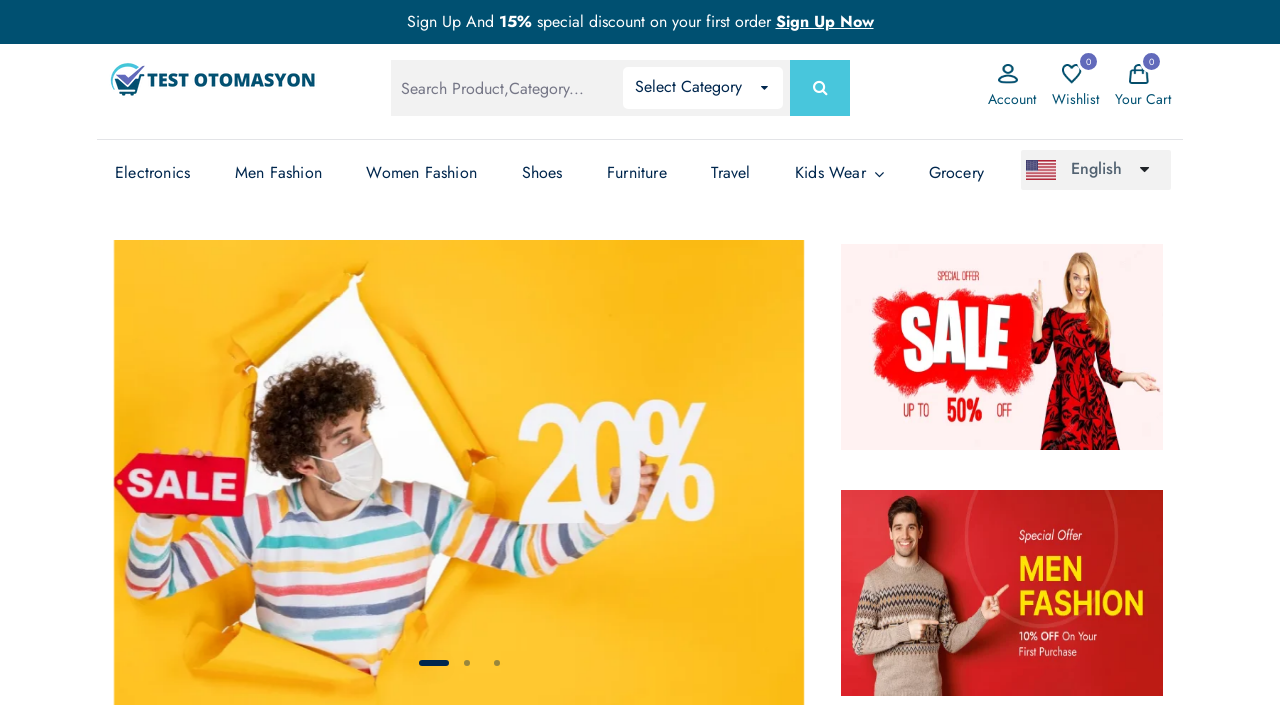

Verified page loaded correctly - URL contains 'https://testotomasyonu.com'
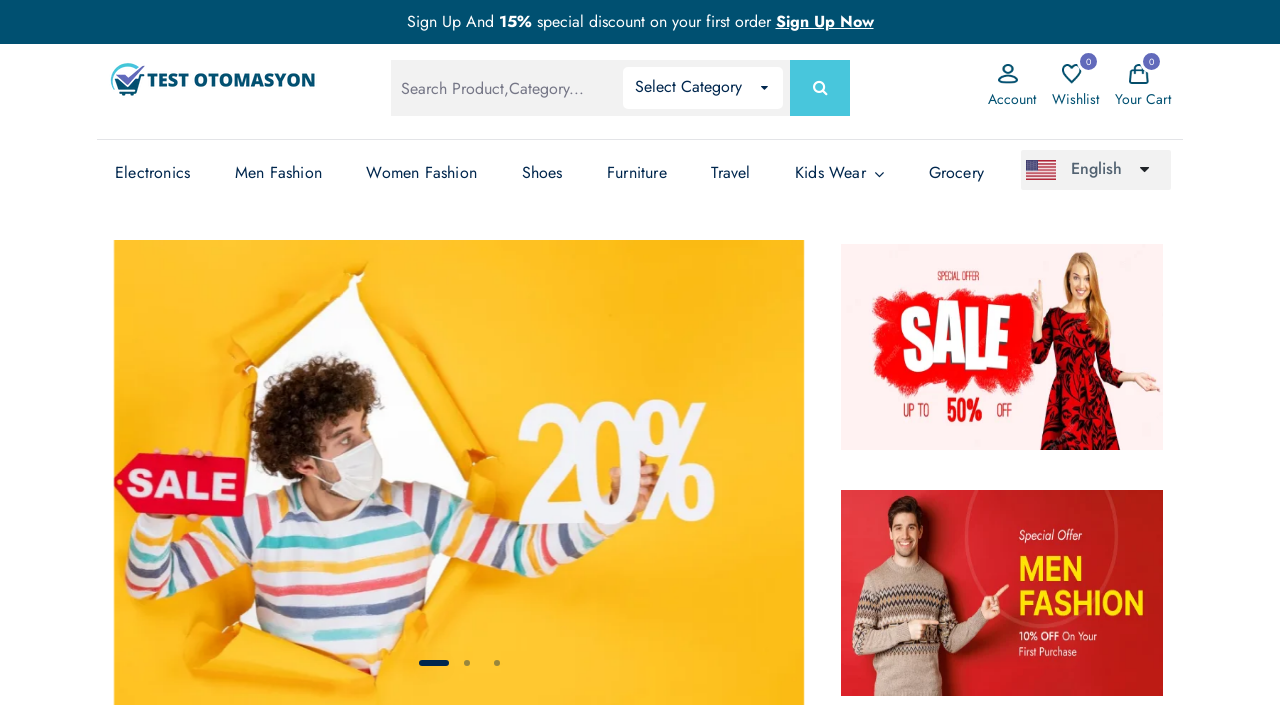

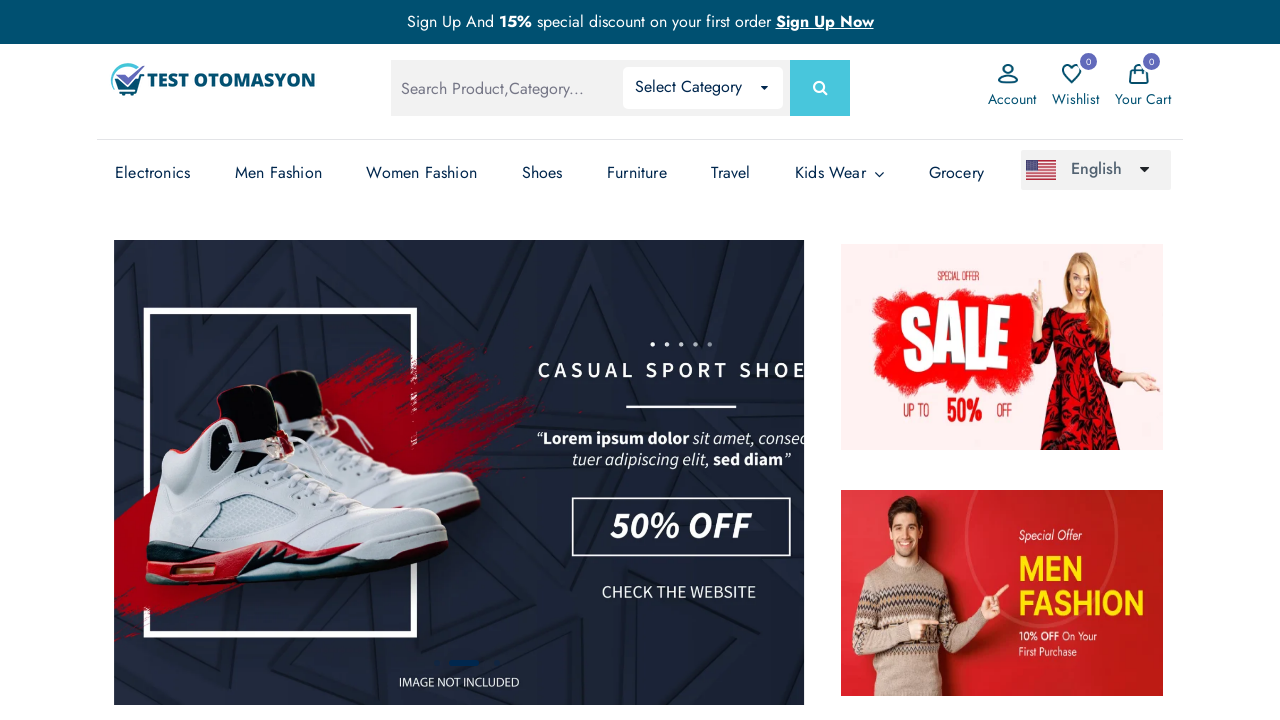